Tests the GreenCart landing page search functionality by searching for a product using a shortname and extracting the full product name from the search results.

Starting URL: https://rahulshettyacademy.com/seleniumPractise/#/

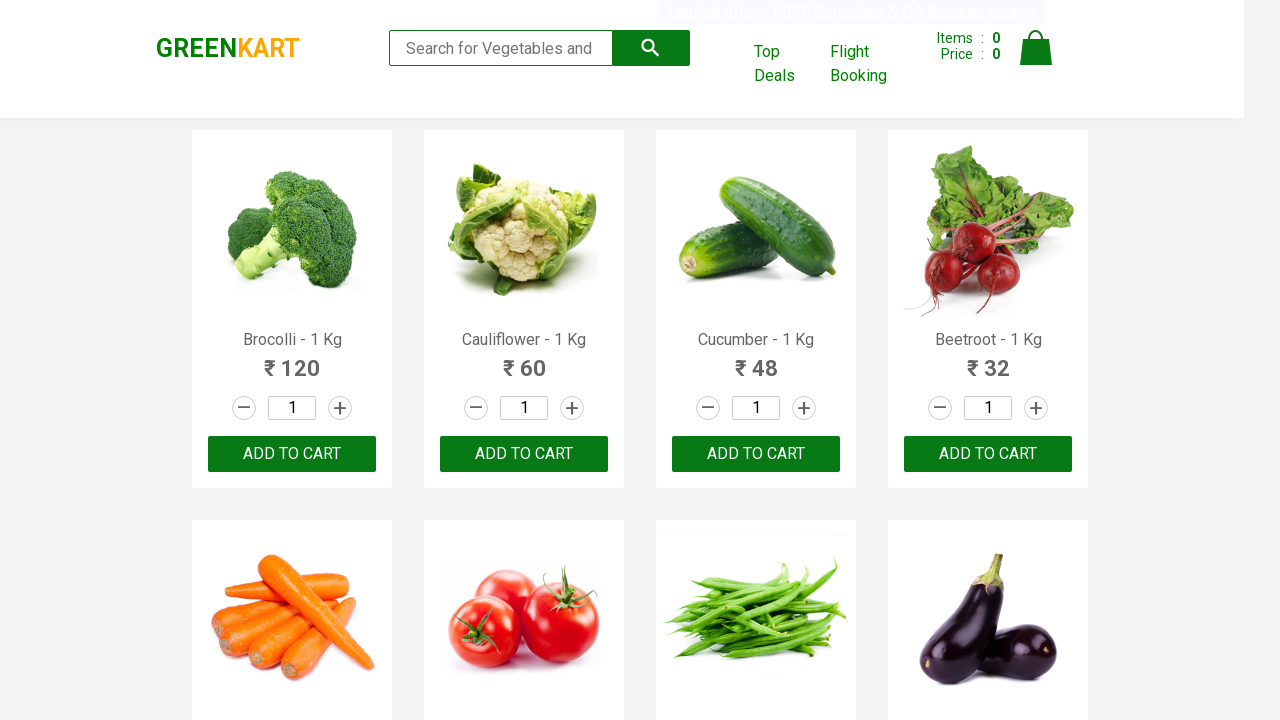

Filled search field with shortname 'Tom' on input[type='search']
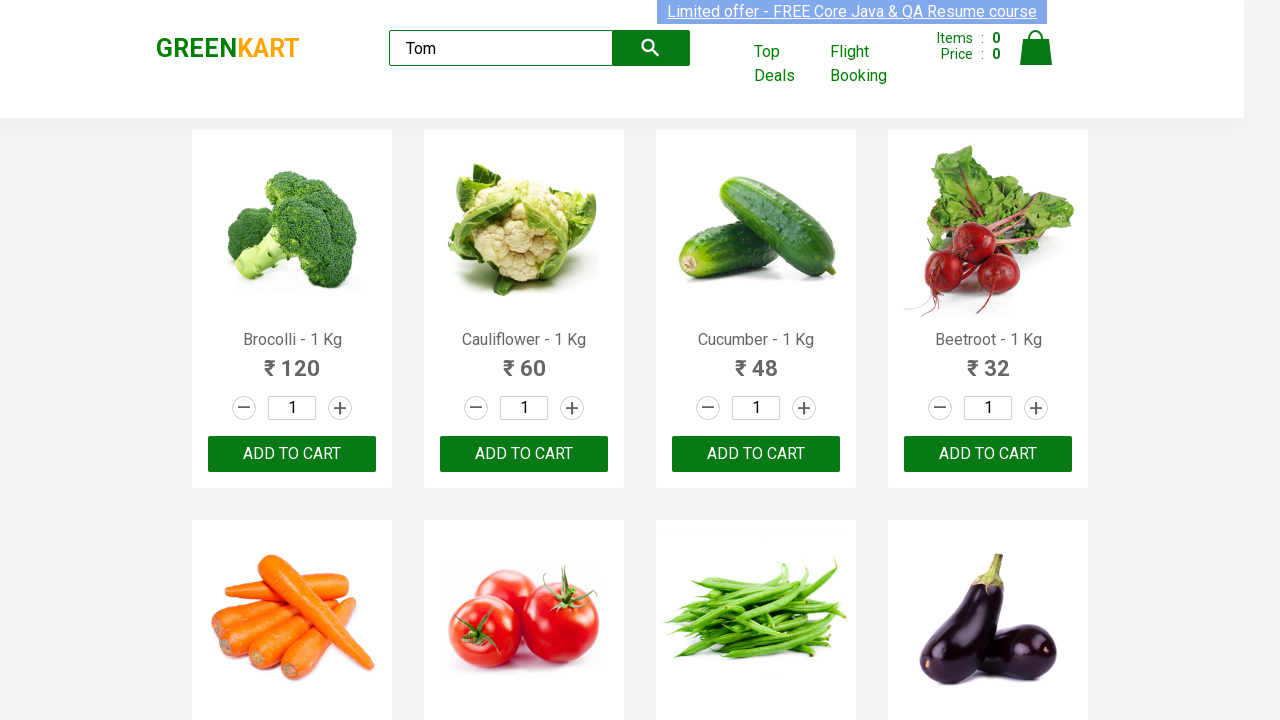

Search results loaded with product names
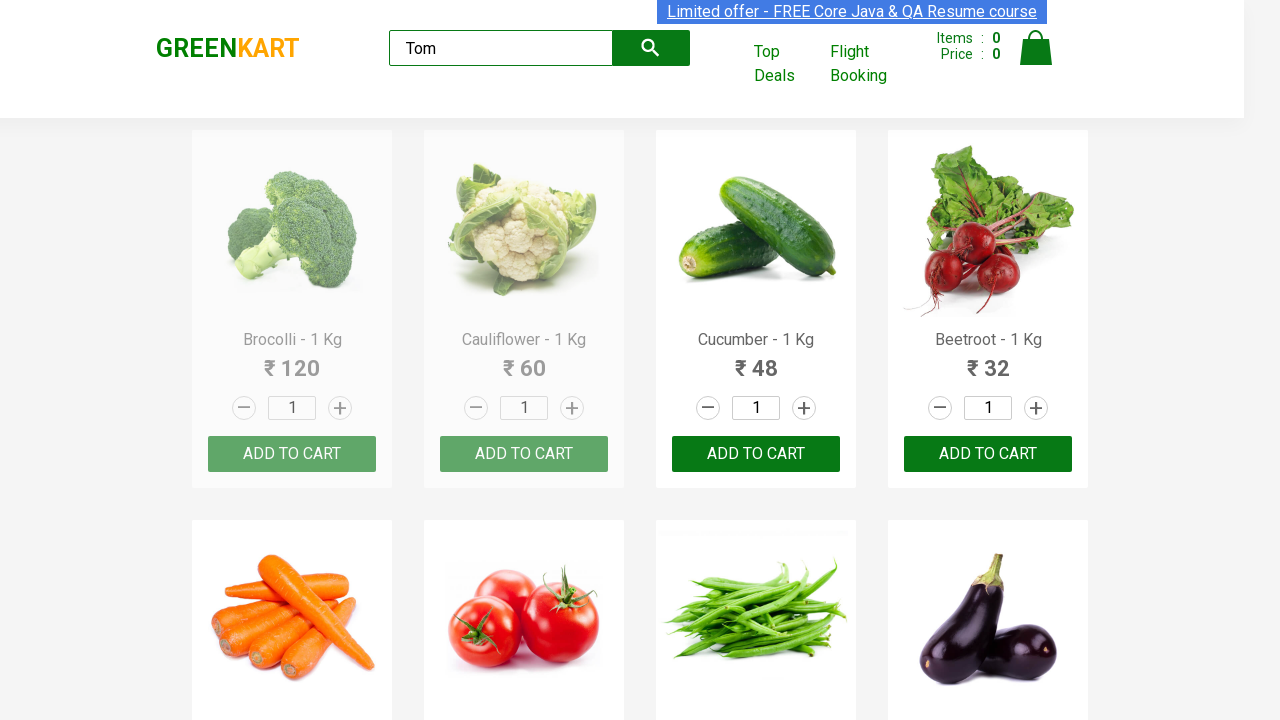

Retrieved product name element from search results
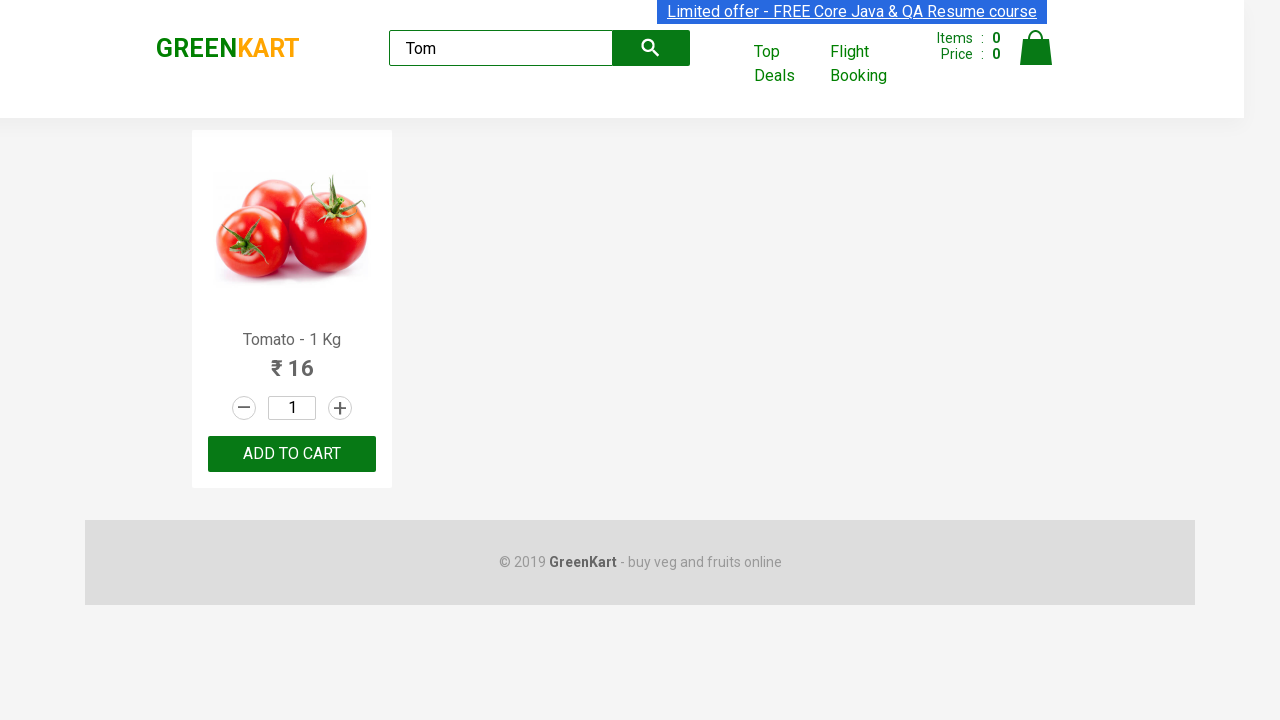

Extracted product name: 'Tomato' from full text
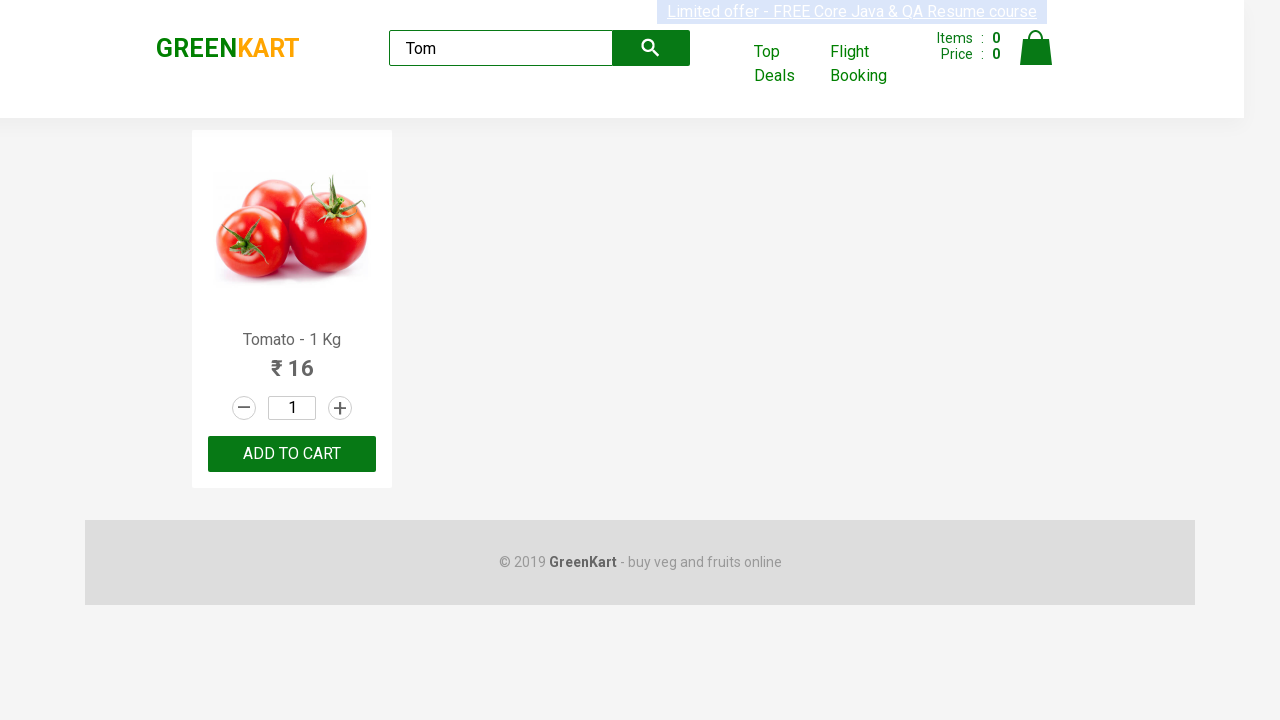

Logged extracted product name: Tomato
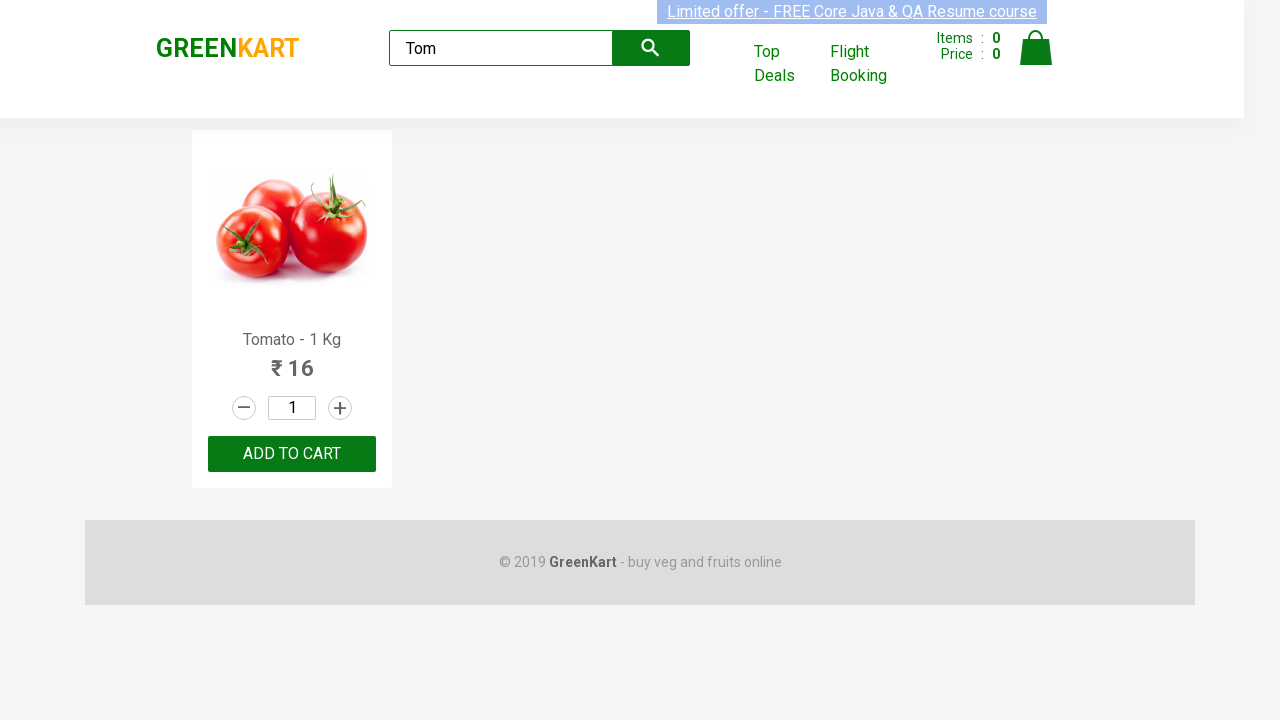

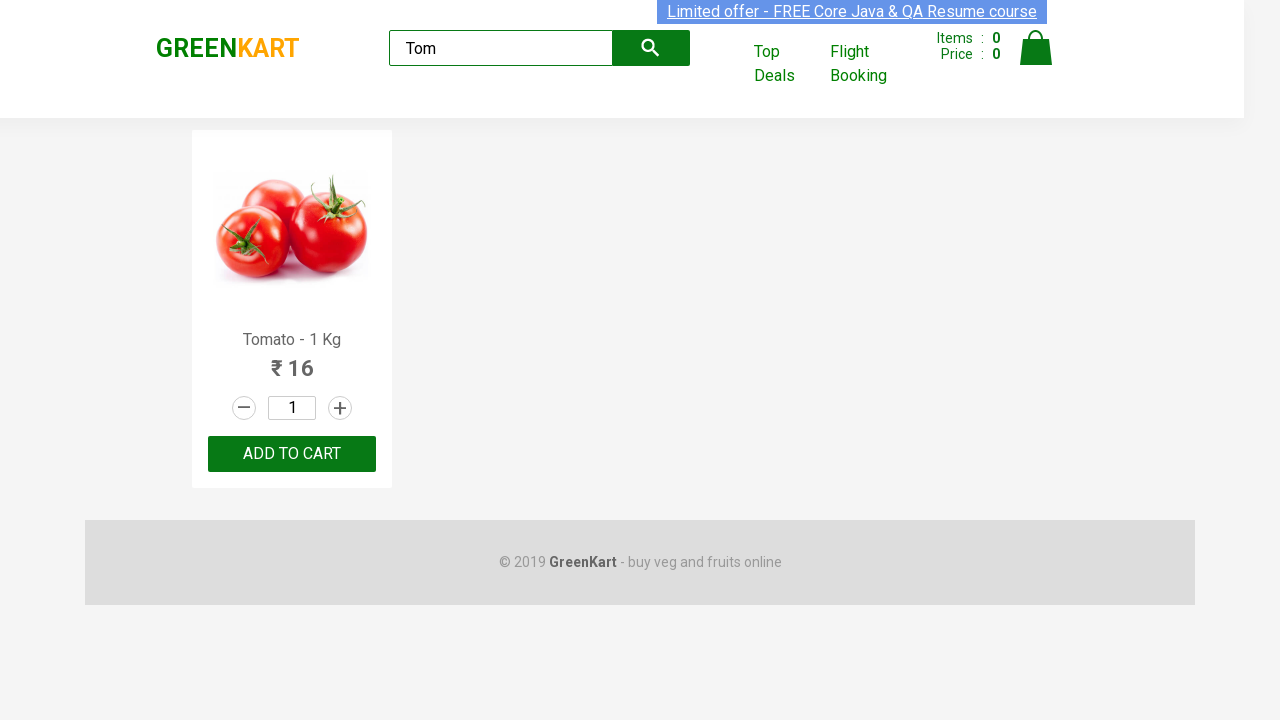